Tests returning a cat by entering cat ID 2 and clicking return button

Starting URL: https://cs1632.appspot.com/

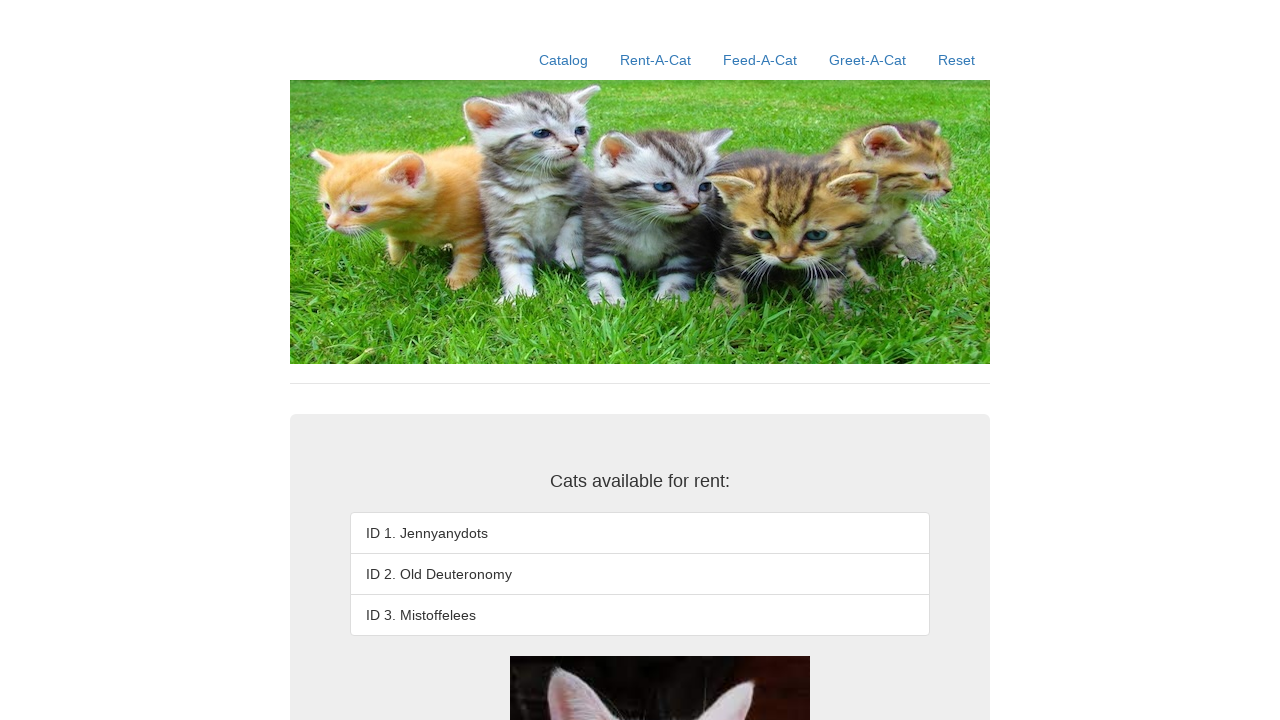

Set cookies for test state with cat 2 marked as rented
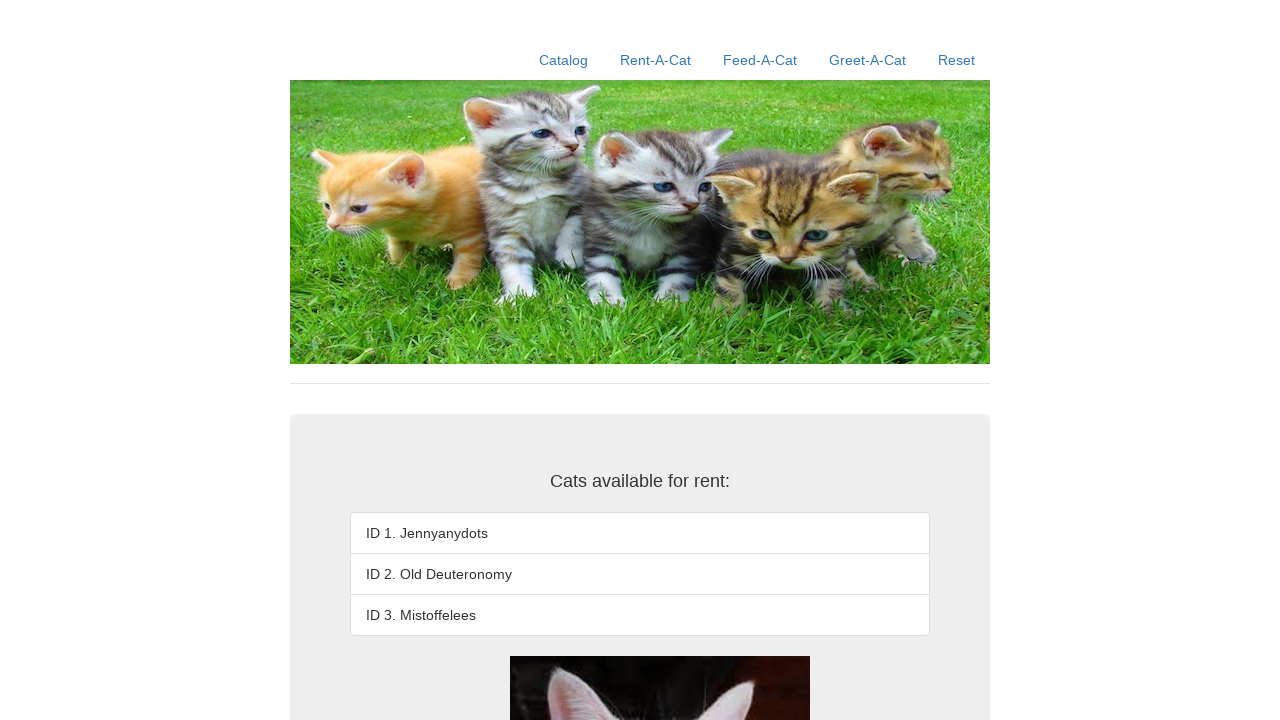

Clicked Rent-A-Cat link at (656, 60) on text=Rent-A-Cat
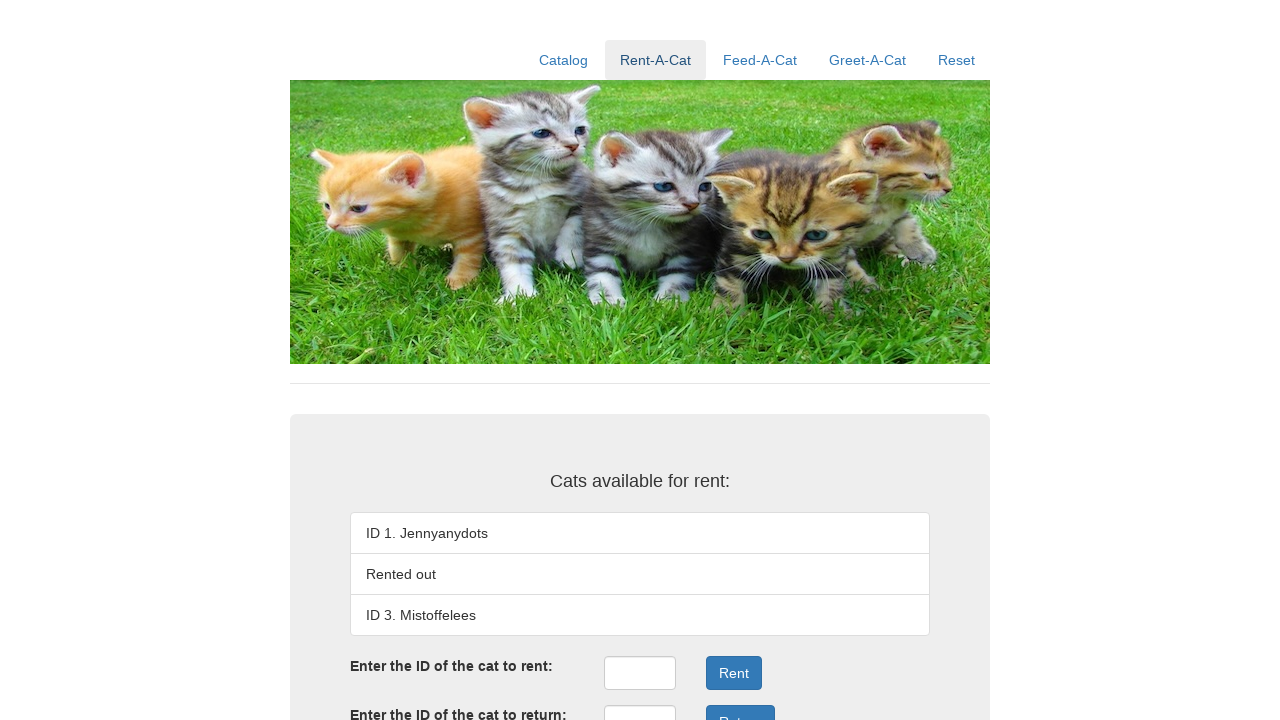

Clicked return ID input field at (640, 703) on #returnID
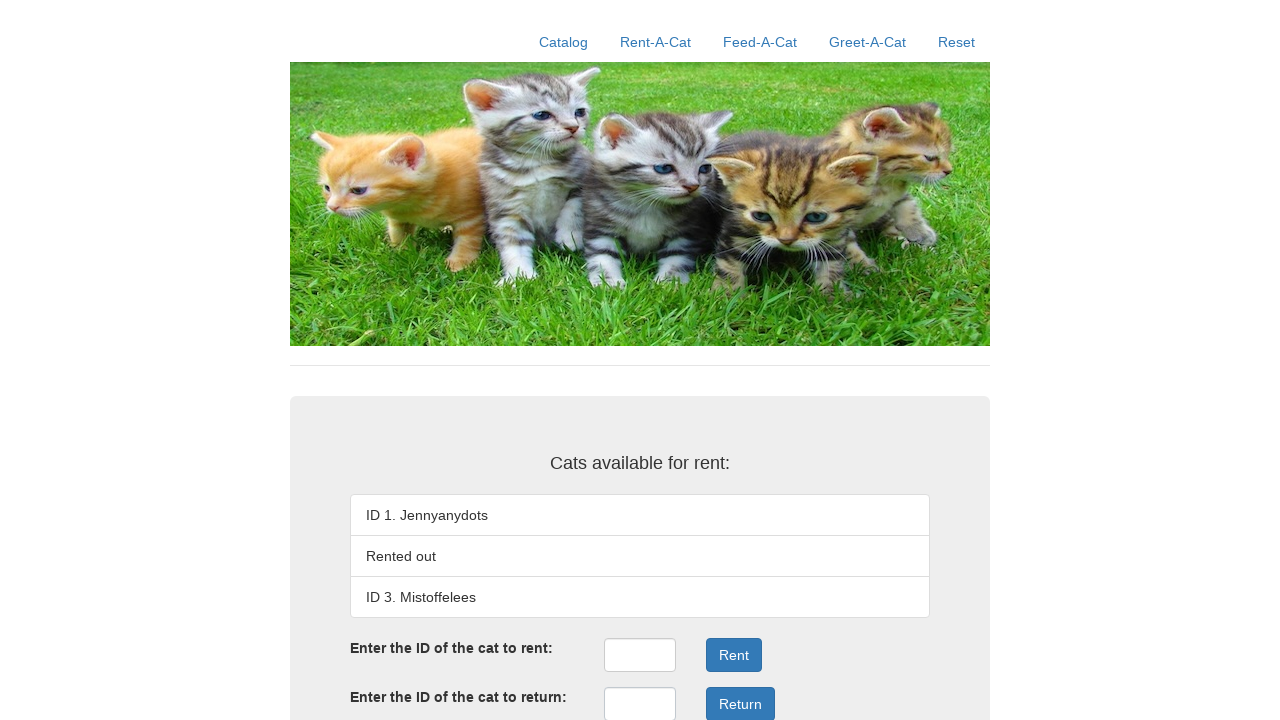

Entered cat ID '2' in return ID field on #returnID
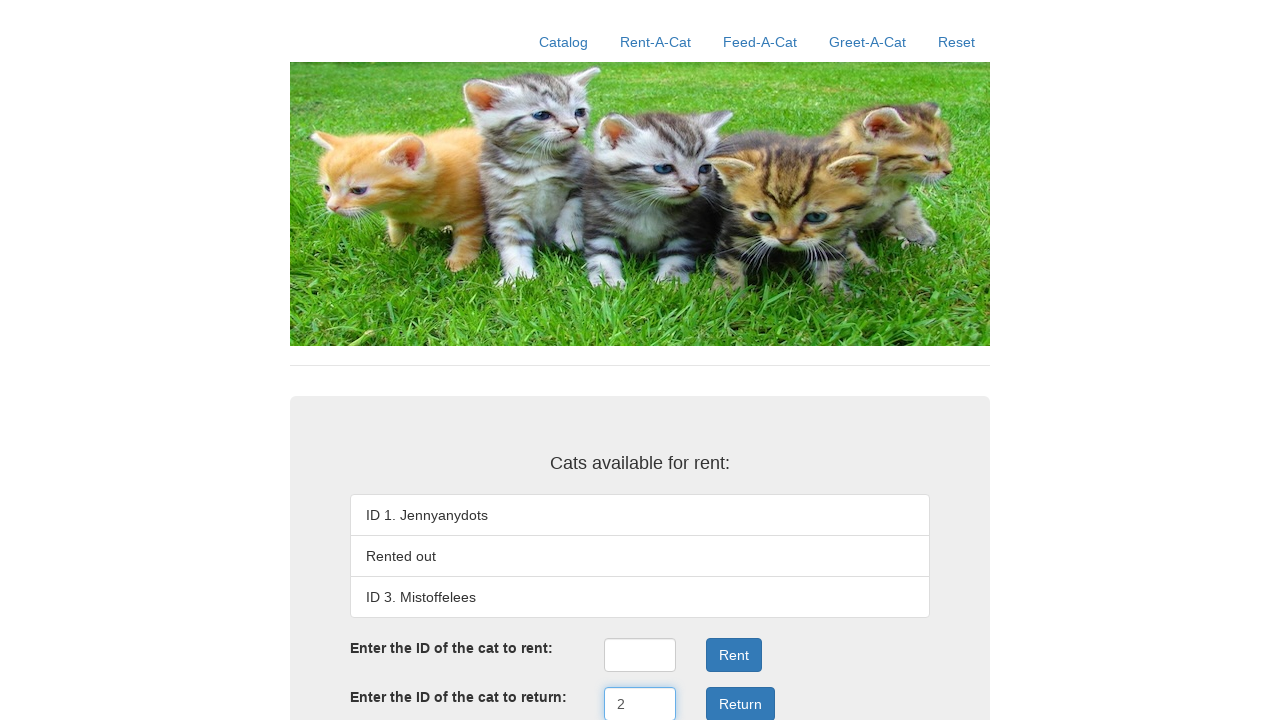

Clicked return button to submit return request at (740, 703) on .form-group:nth-child(4) .btn
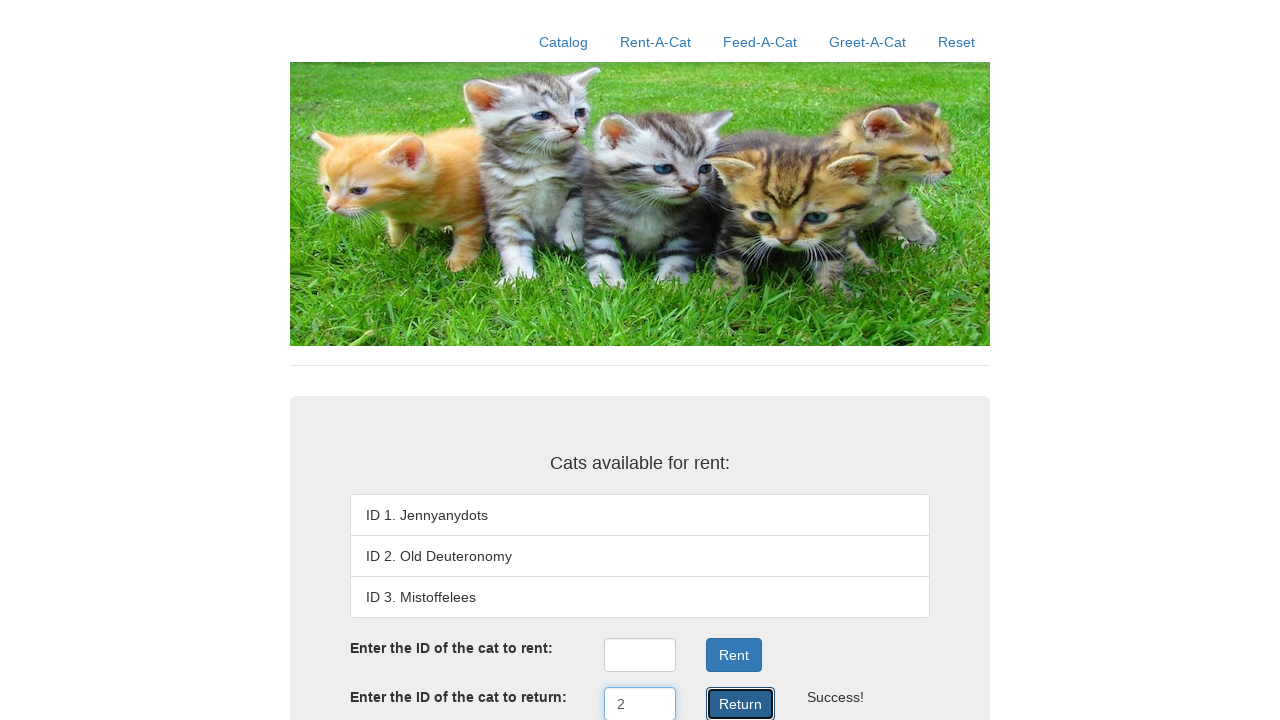

Return result message appeared on page
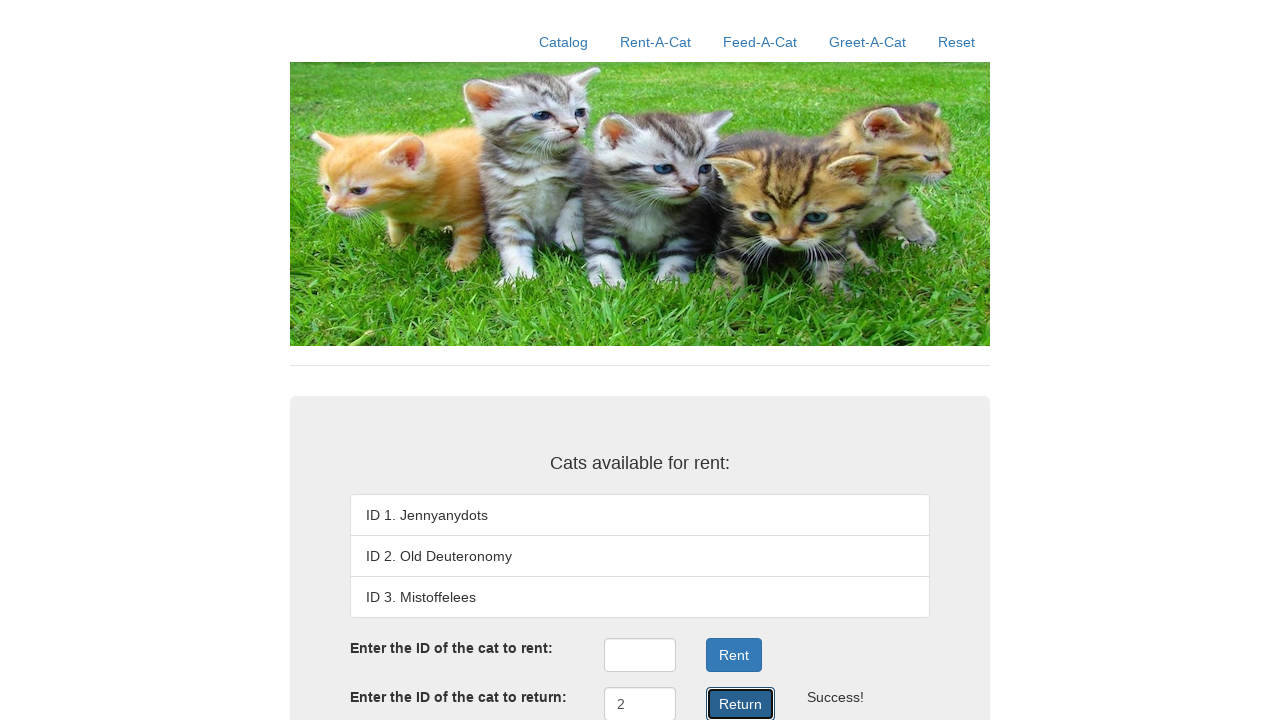

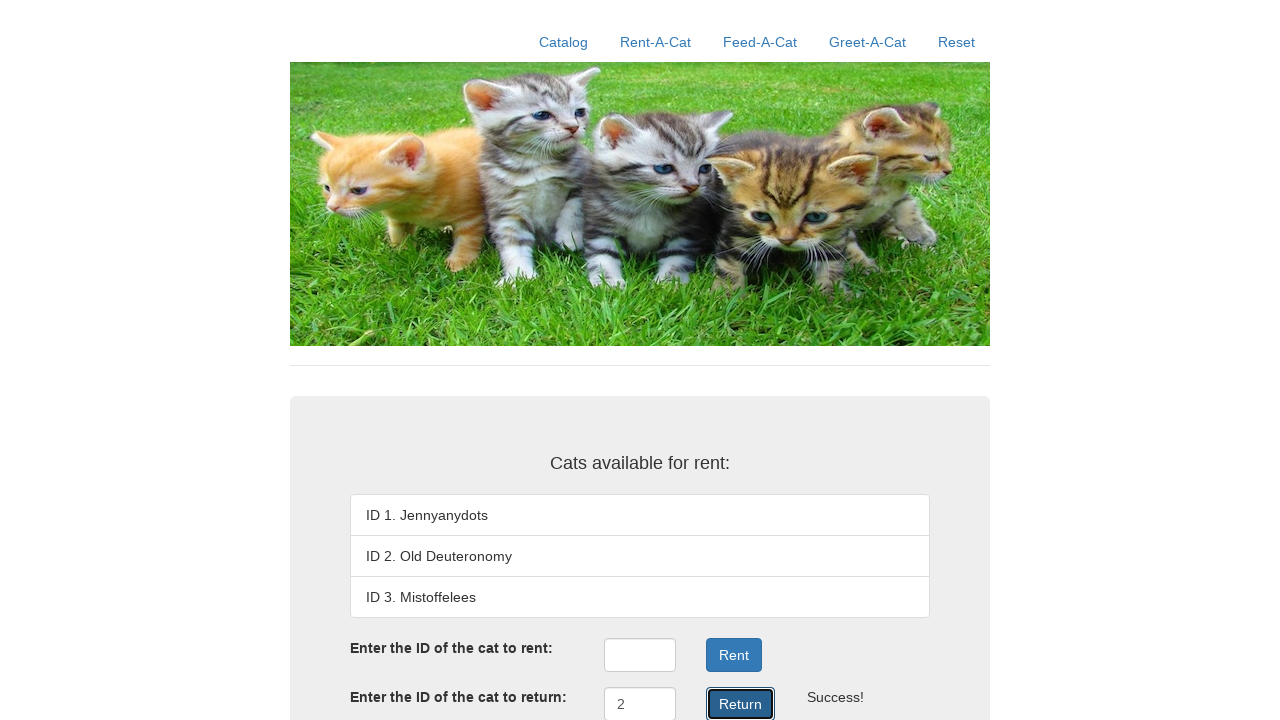